Tests dynamic content by navigating to the page, capturing content, reloading, and verifying content changes.

Starting URL: https://the-internet.herokuapp.com/

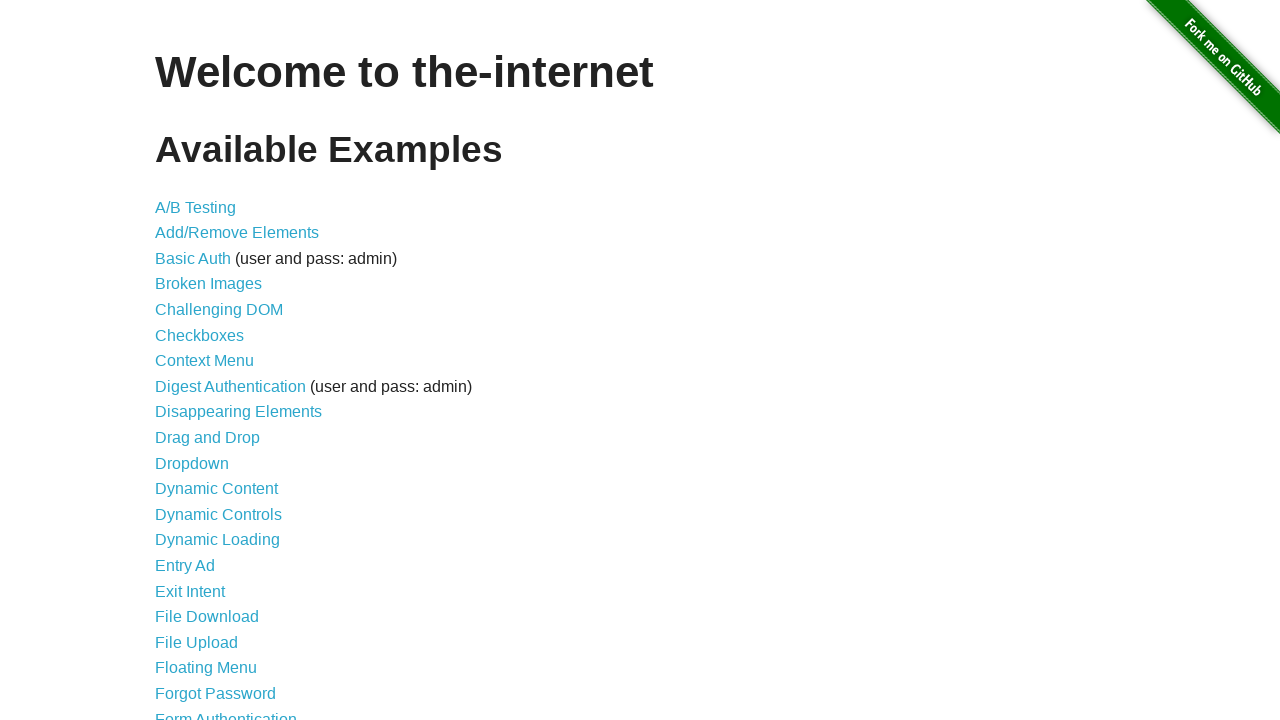

Clicked on Dynamic Content link at (216, 489) on a:has-text('Dynamic Content')
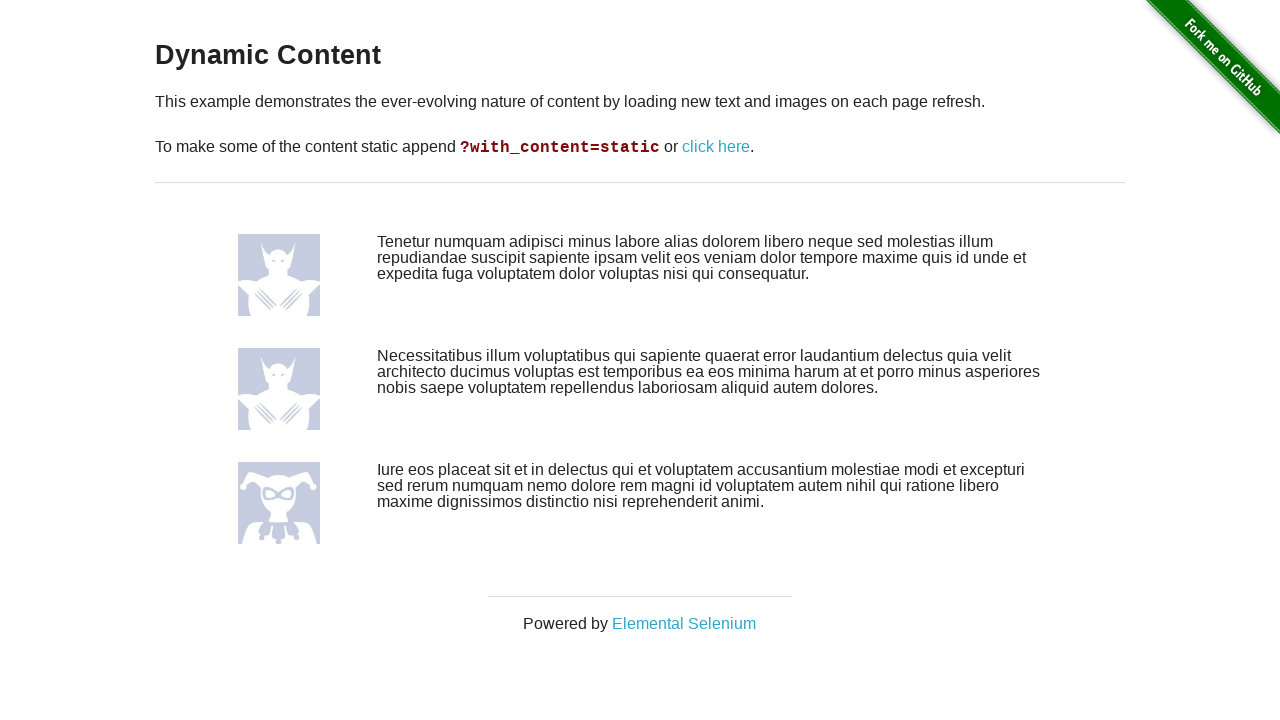

Dynamic content loaded on initial page
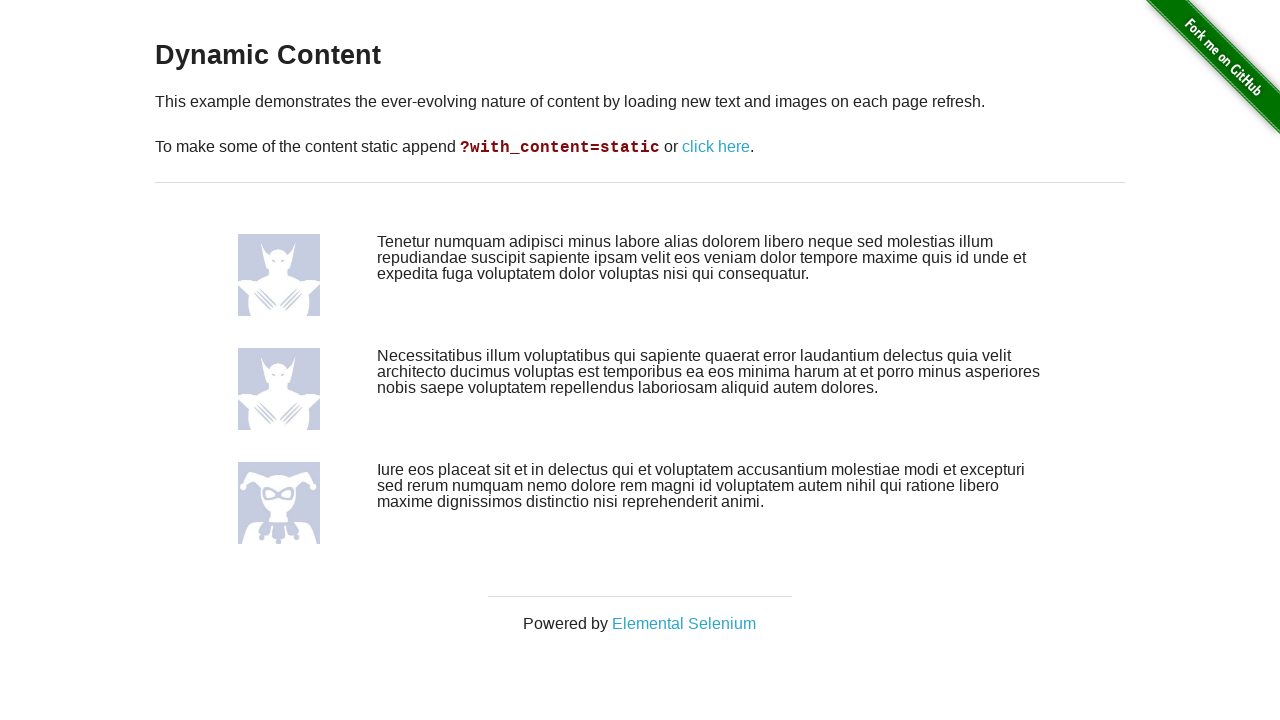

Reloaded the page
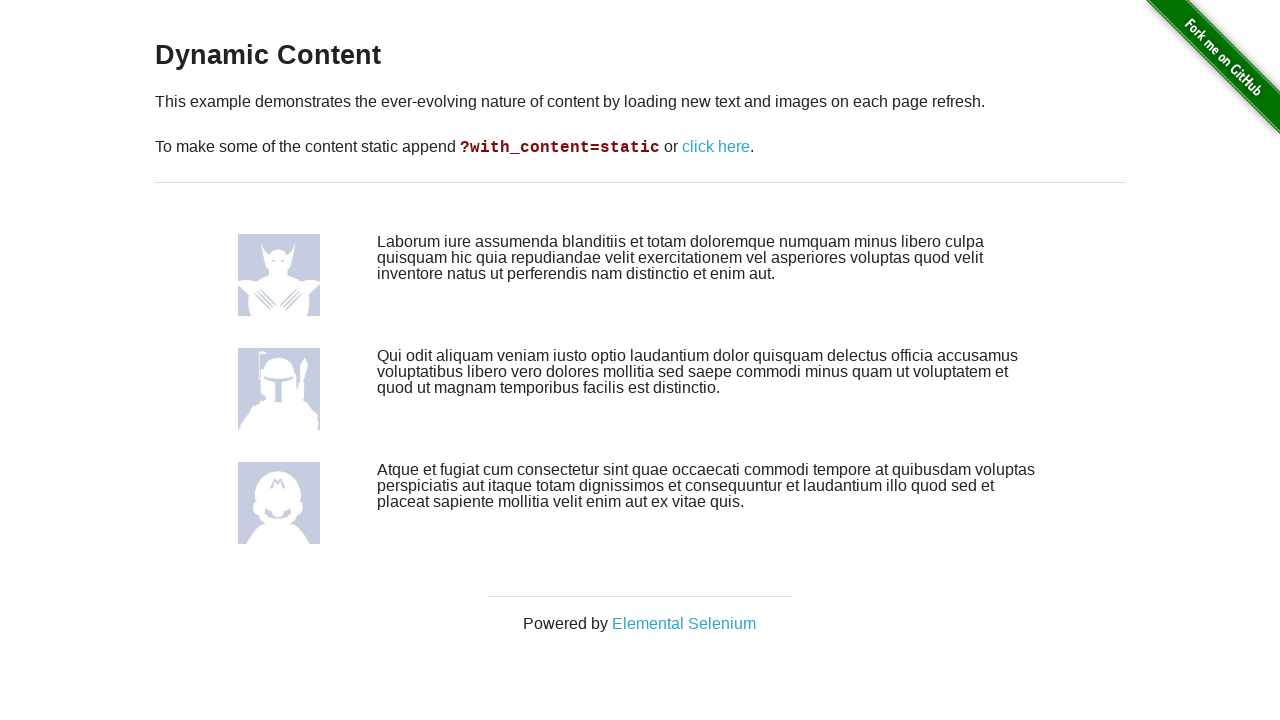

Dynamic content loaded after page reload
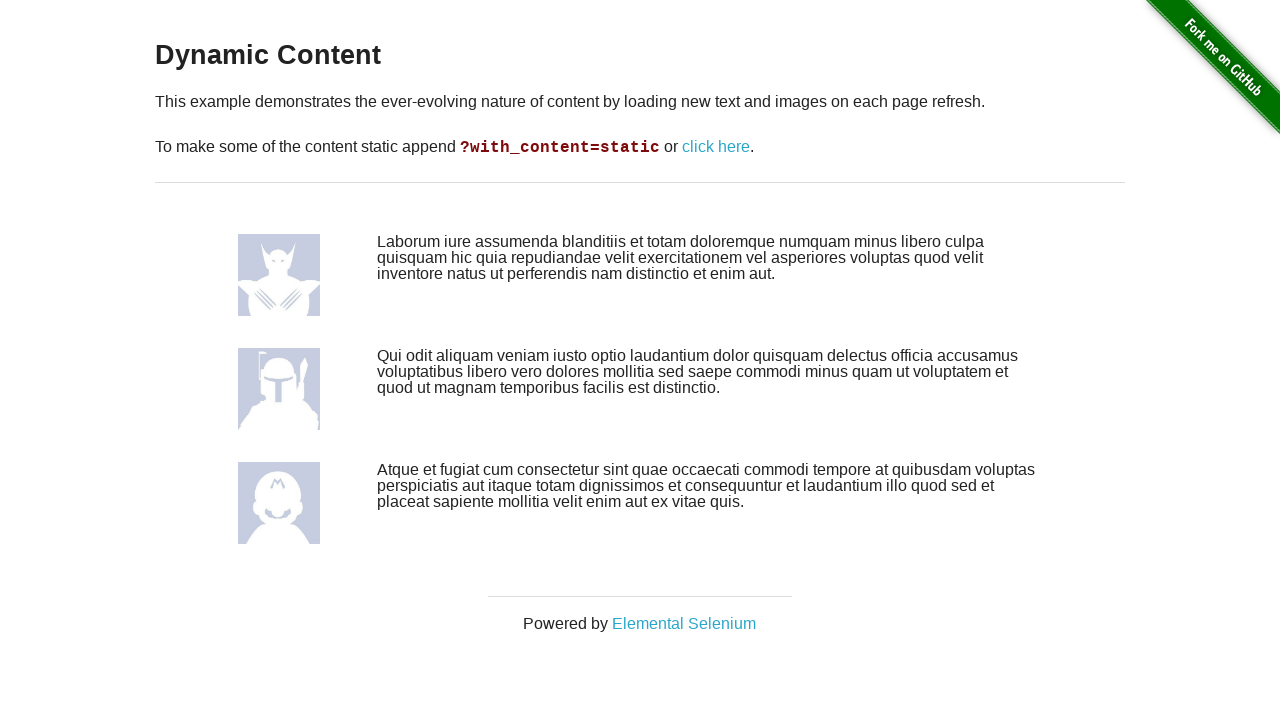

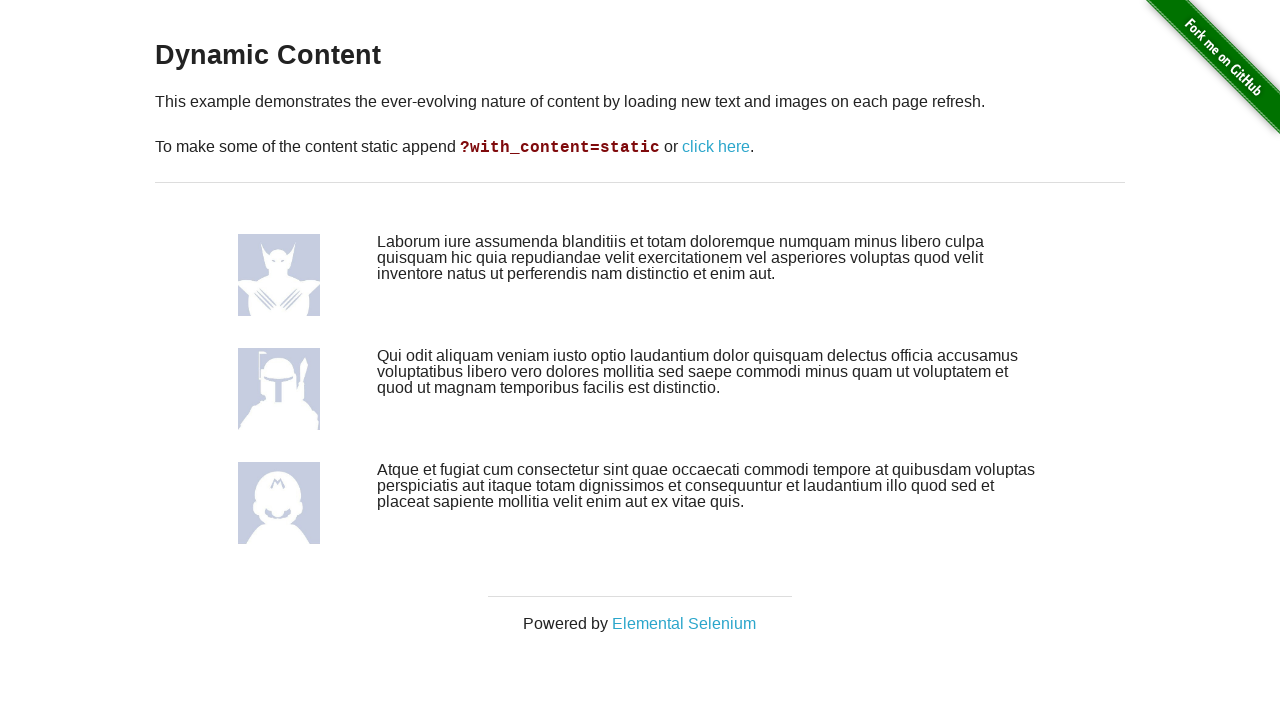